Tests scrolling functionality and table data validation by scrolling the page and a fixed header table, then verifying sum calculations for table values

Starting URL: https://rahulshettyacademy.com/AutomationPractice/

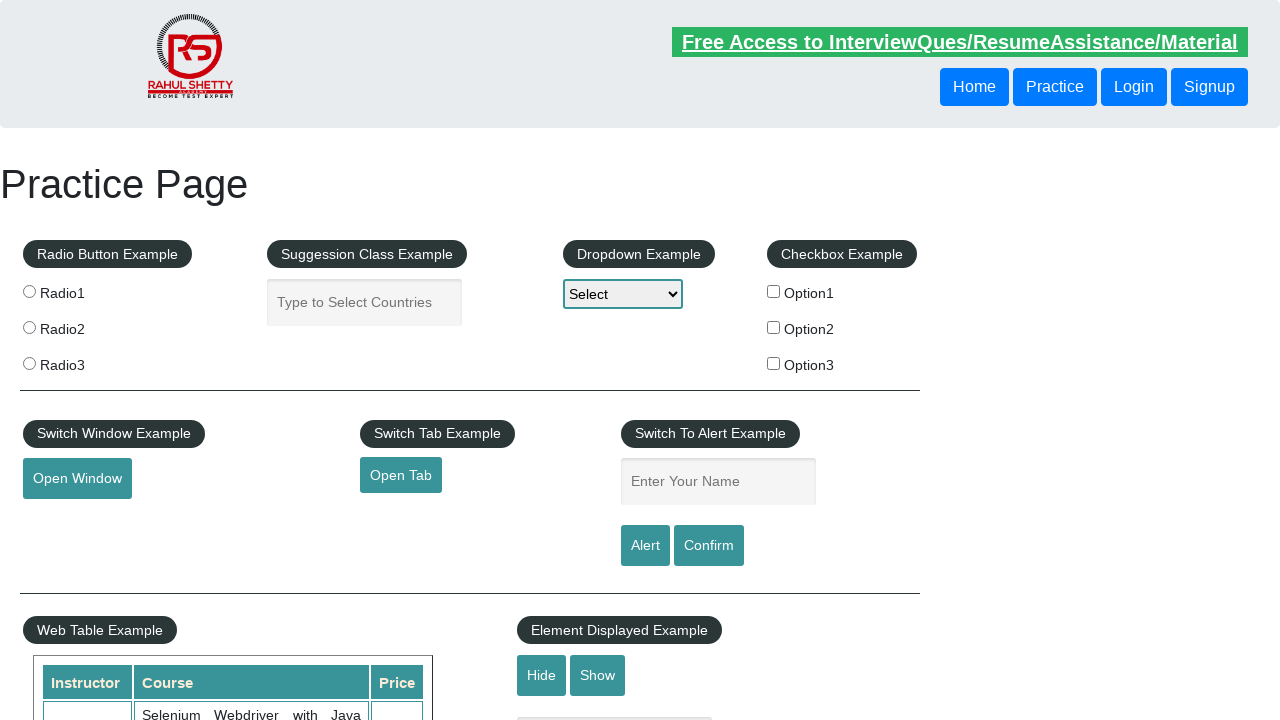

Scrolled page down by 750 pixels
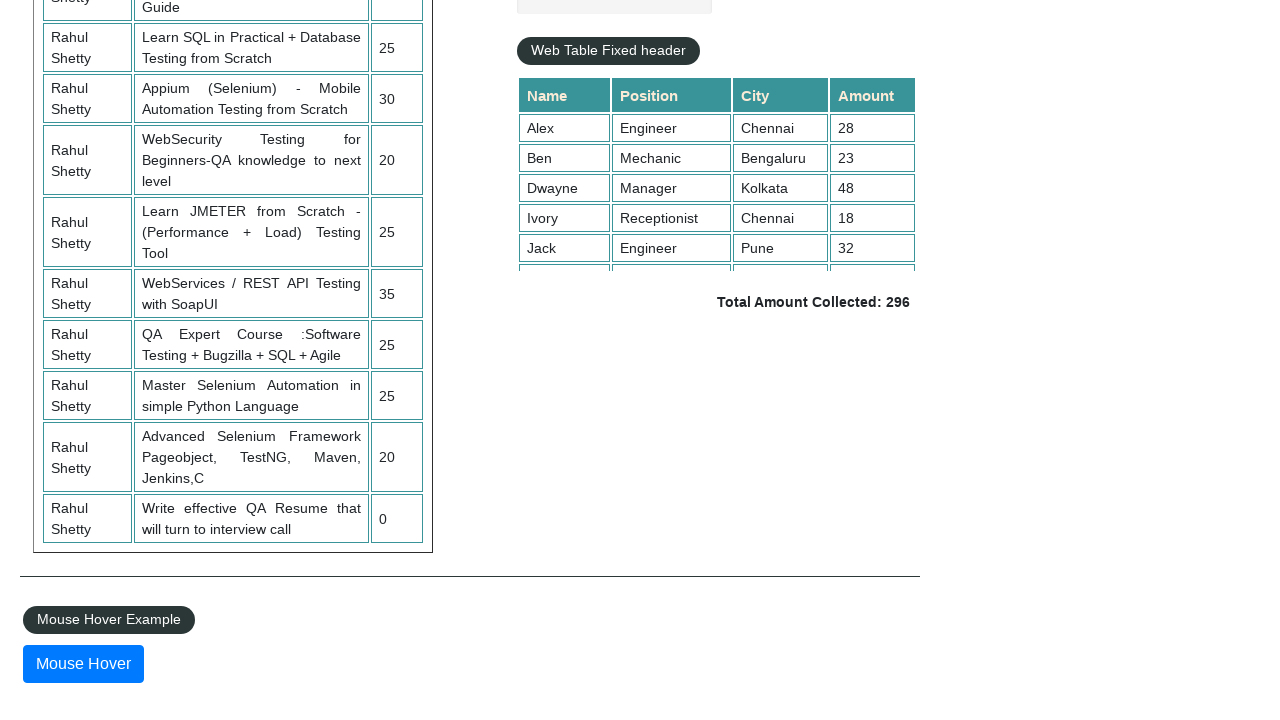

Waited 2 seconds for scroll animation to complete
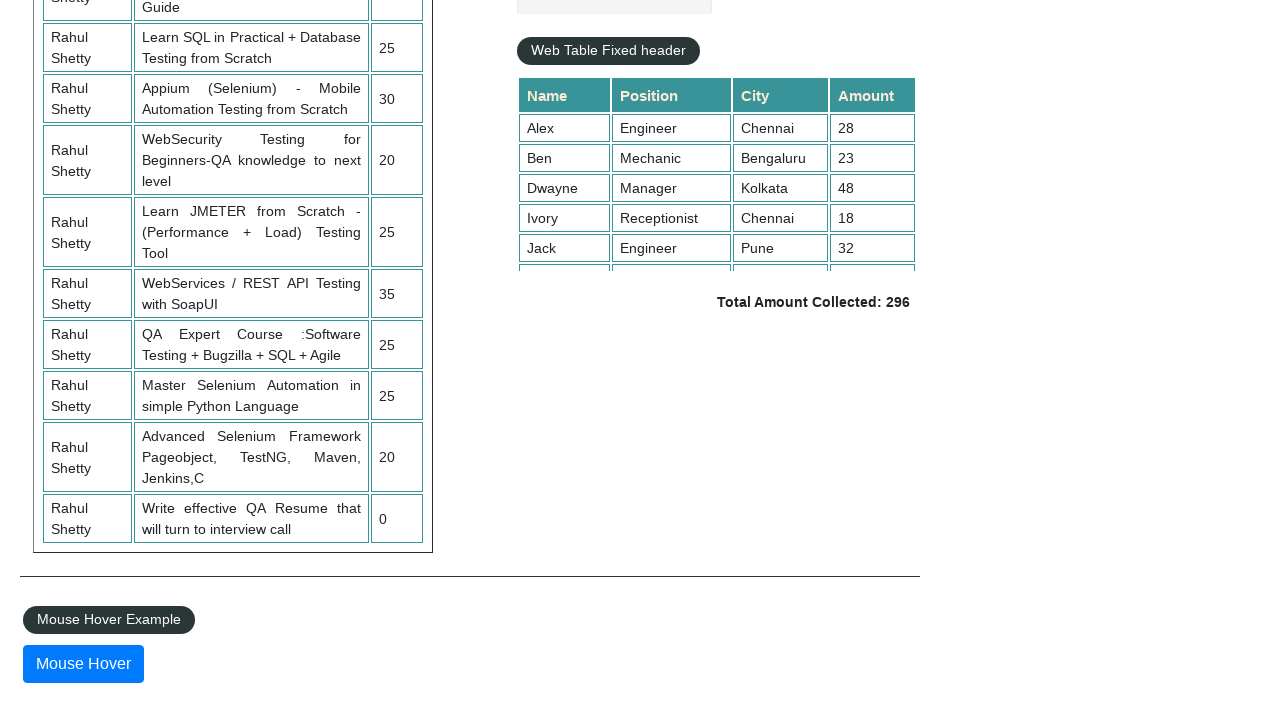

Scrolled fixed header table to position 5000
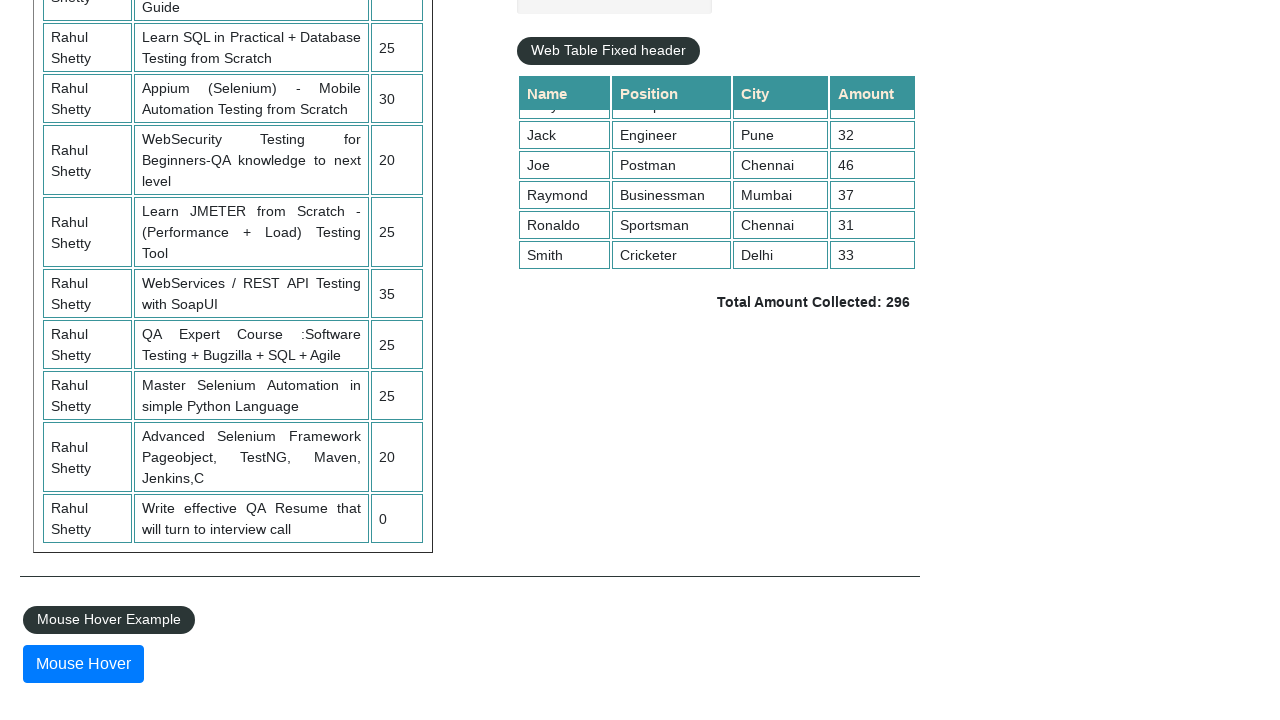

Located all amount values in fixed header table (column 4)
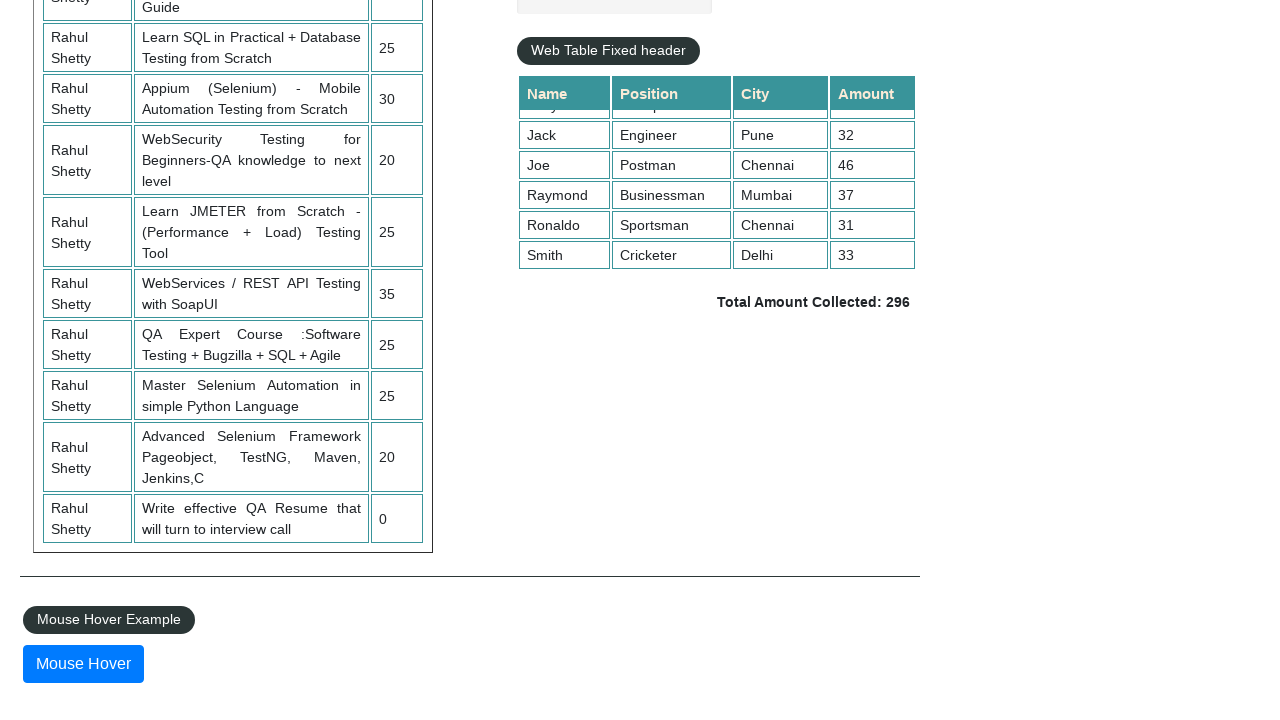

Calculated sum of all amounts from table: 296
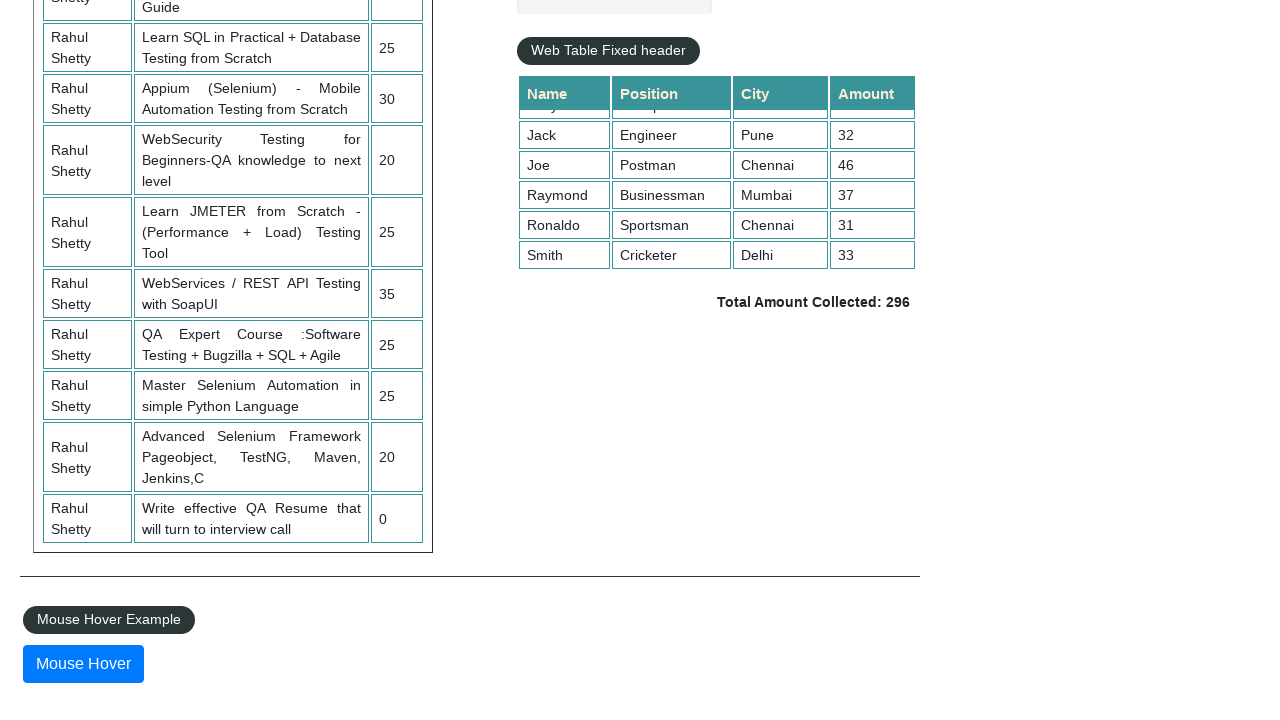

Retrieved displayed total amount text
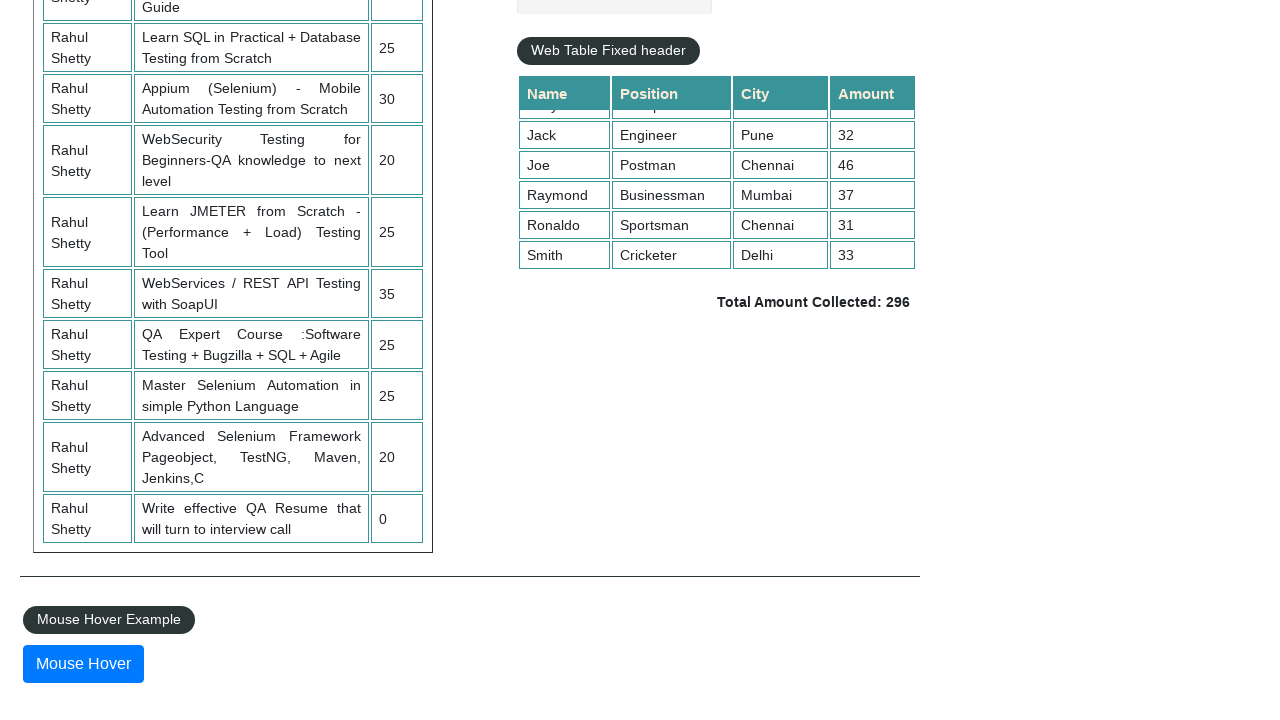

Parsed displayed total: 296
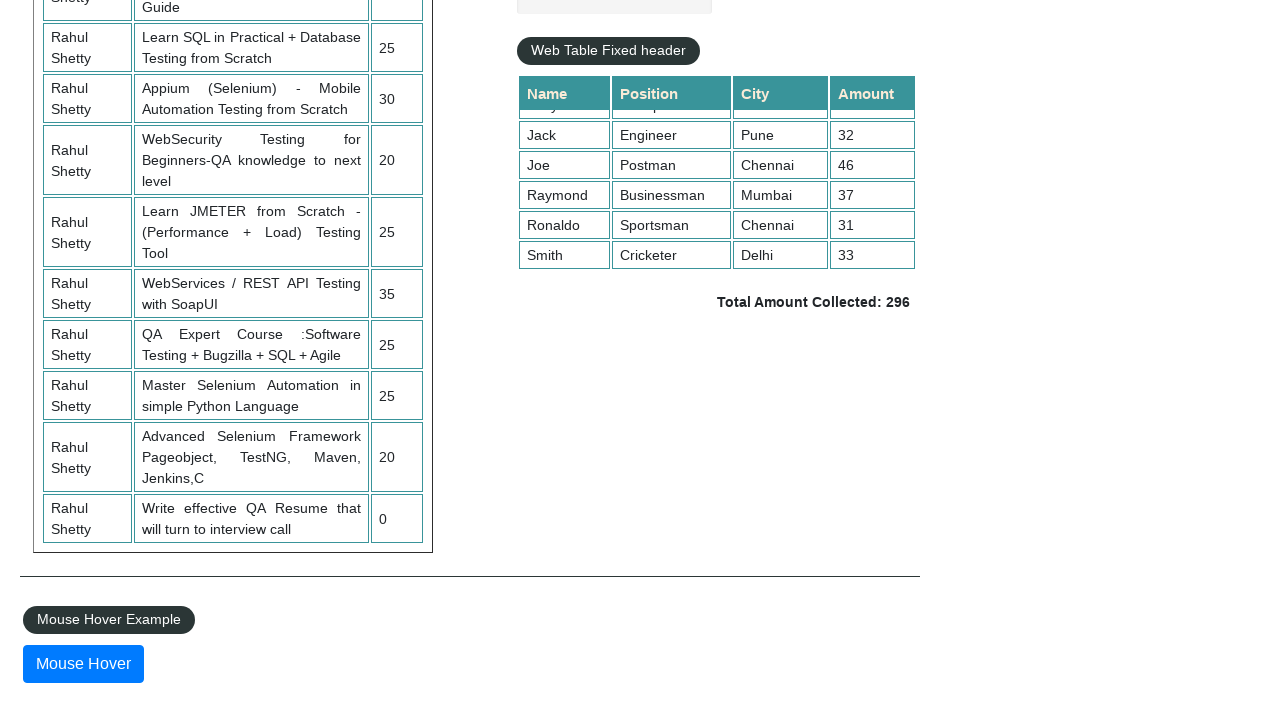

Verified sum 296 matches total 296
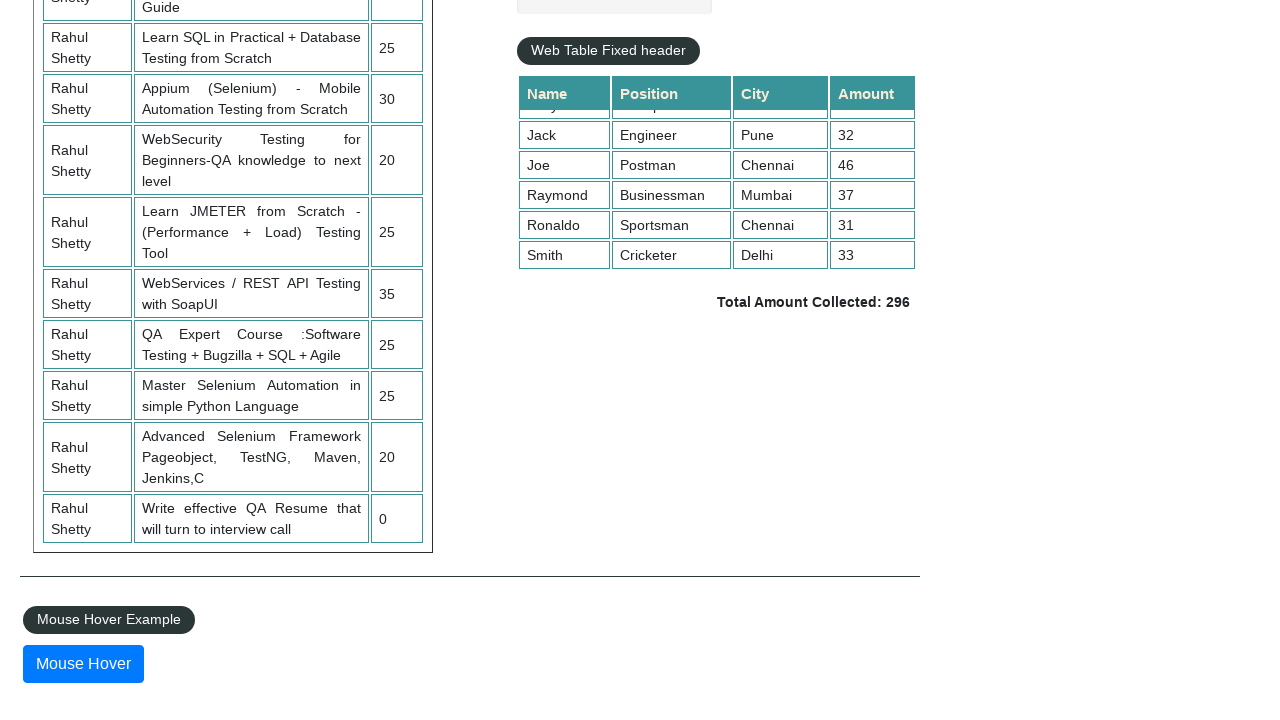

Located all price values in table-display (column 3)
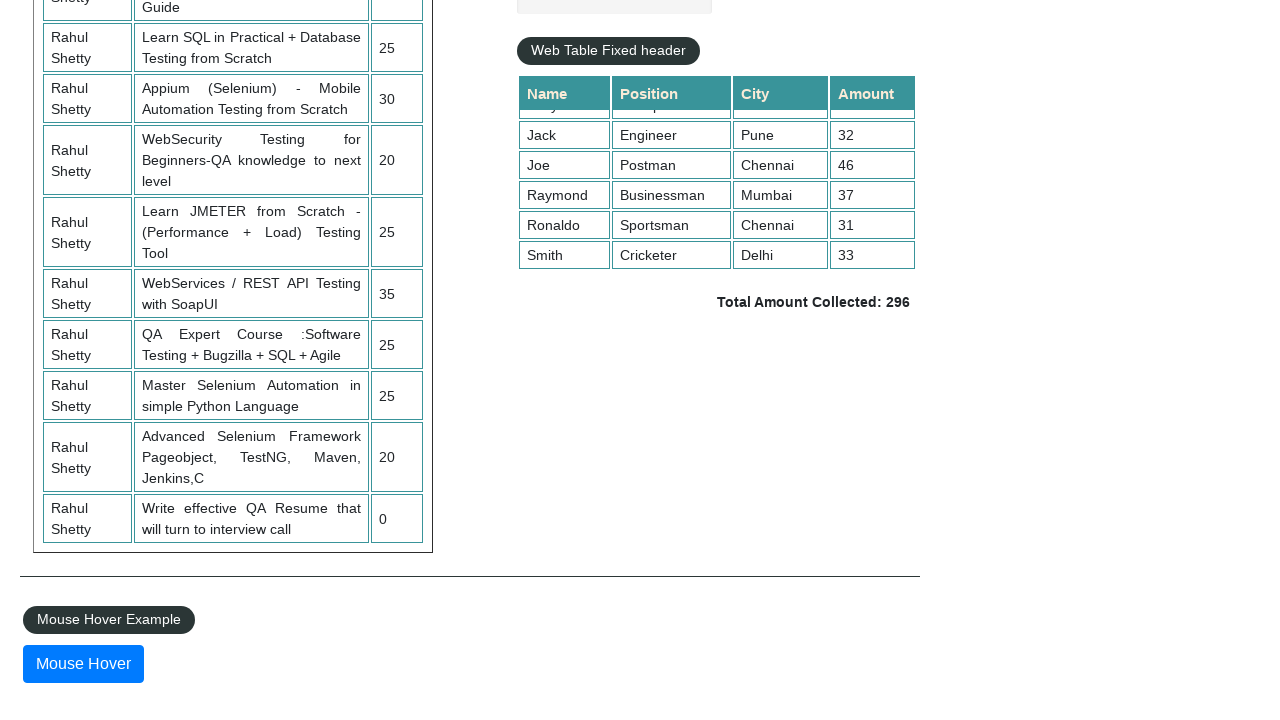

Calculated sum of all prices from table: 235
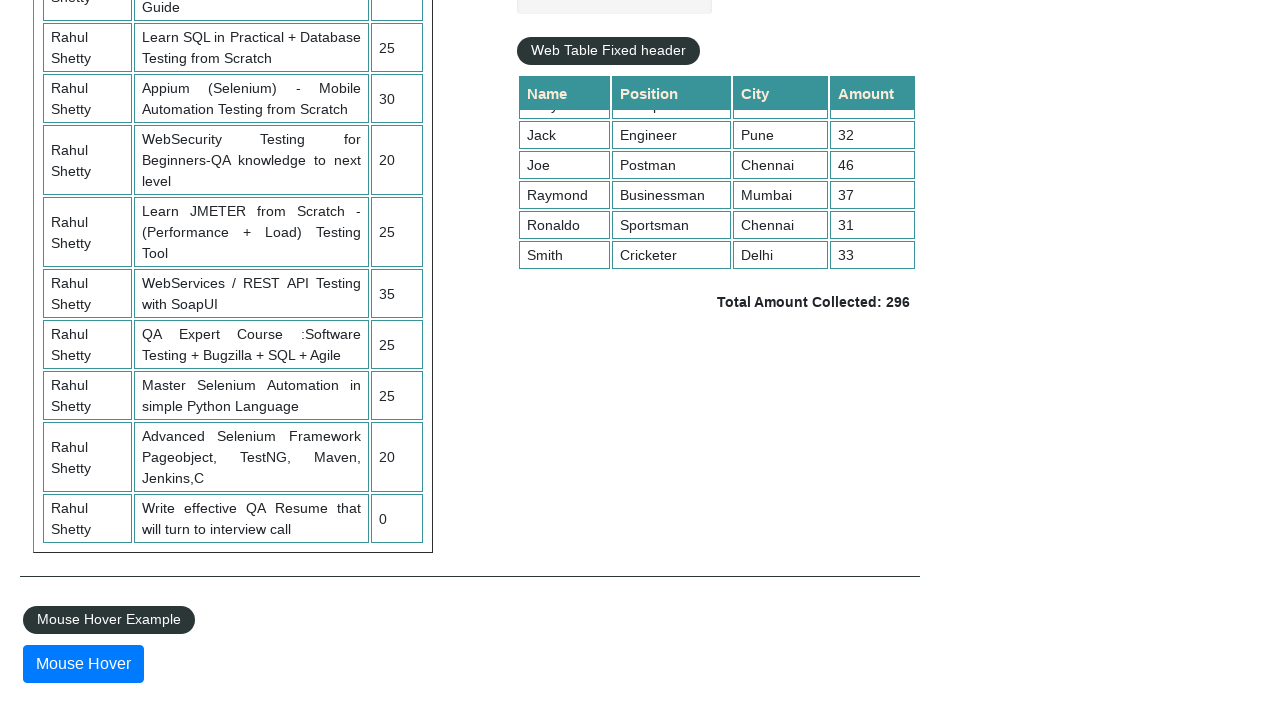

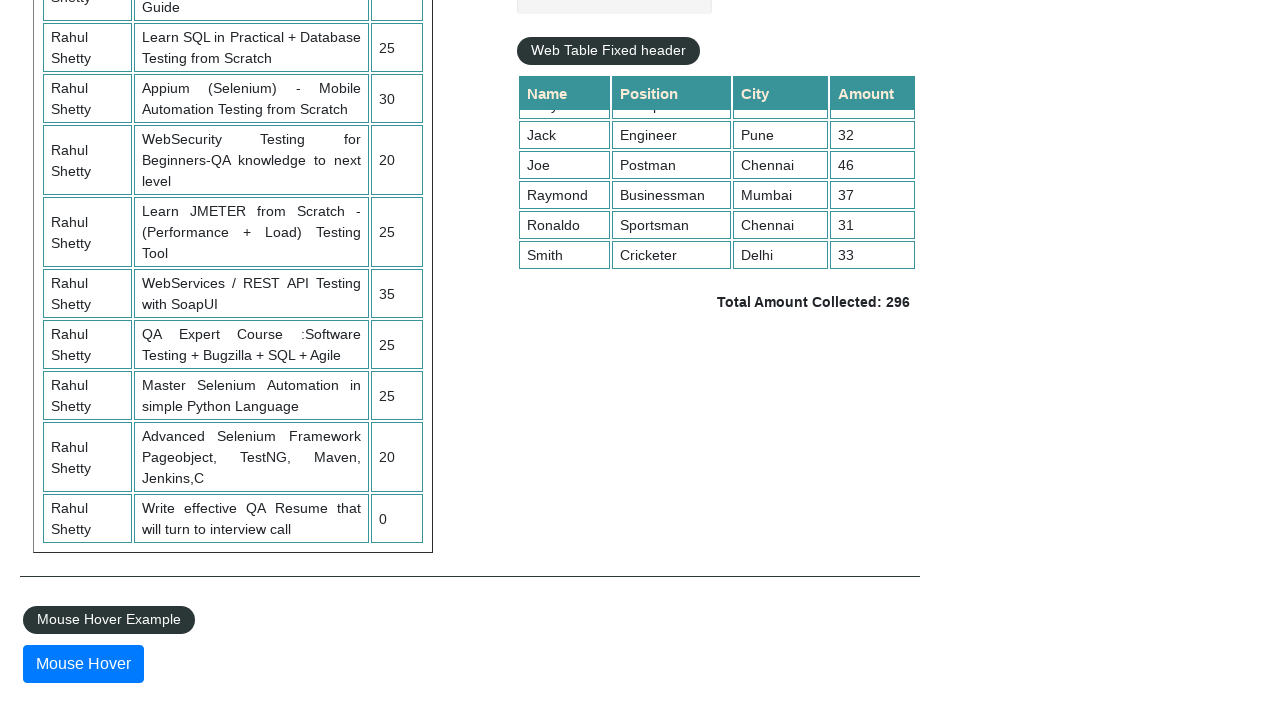